Clicks start button and waits for "Hello World!" text to appear dynamically

Starting URL: https://automationfc.github.io/dynamic-loading/

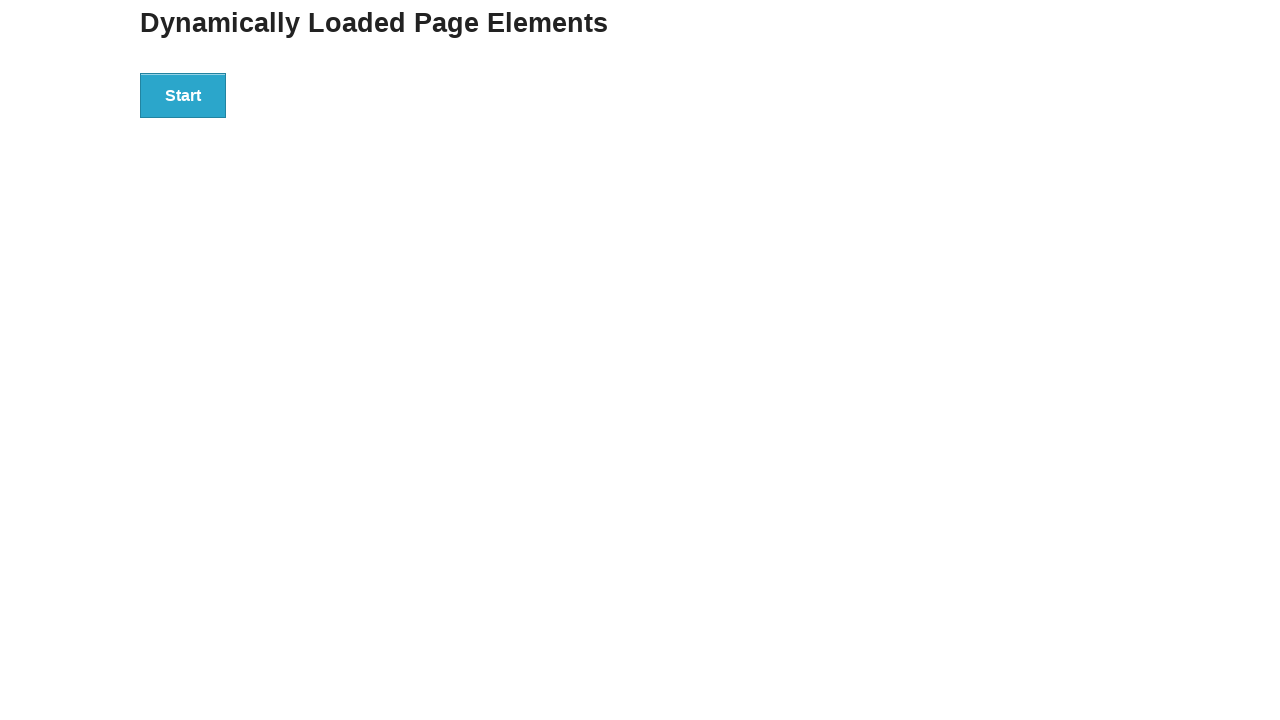

Clicked start button to initiate dynamic loading at (183, 95) on div#start>button
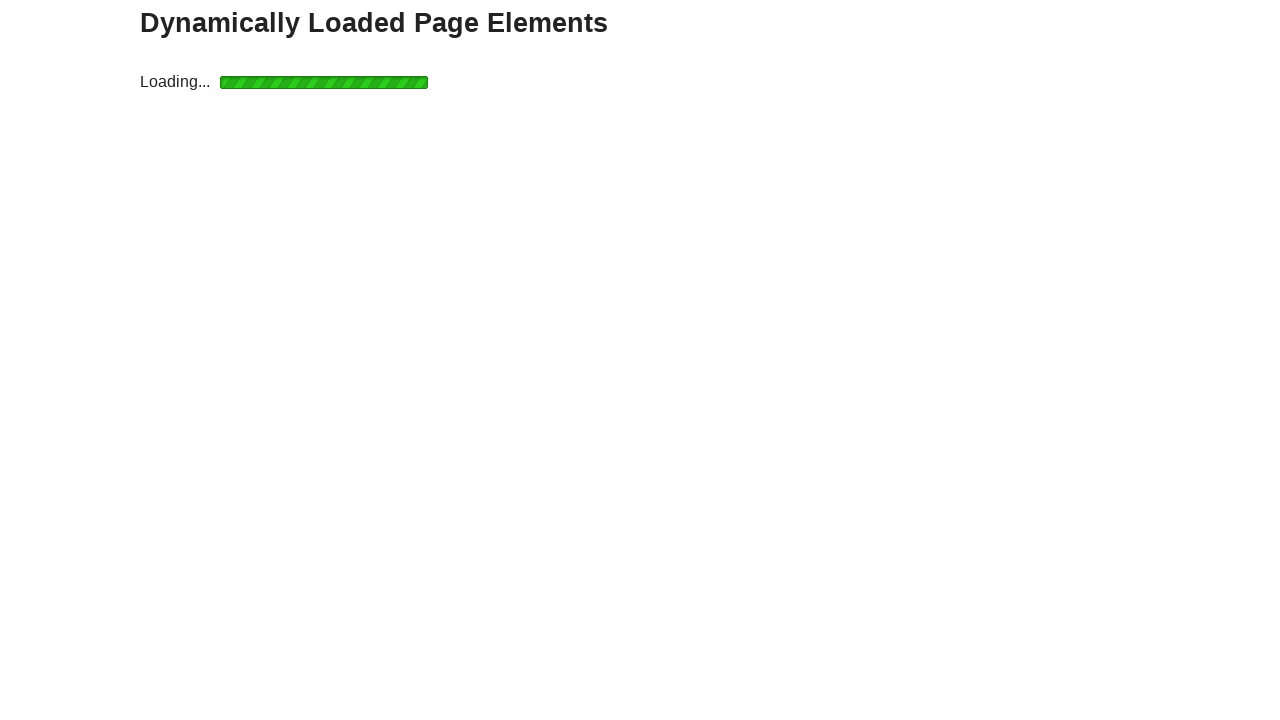

Waited for 'Hello World!' text to appear dynamically
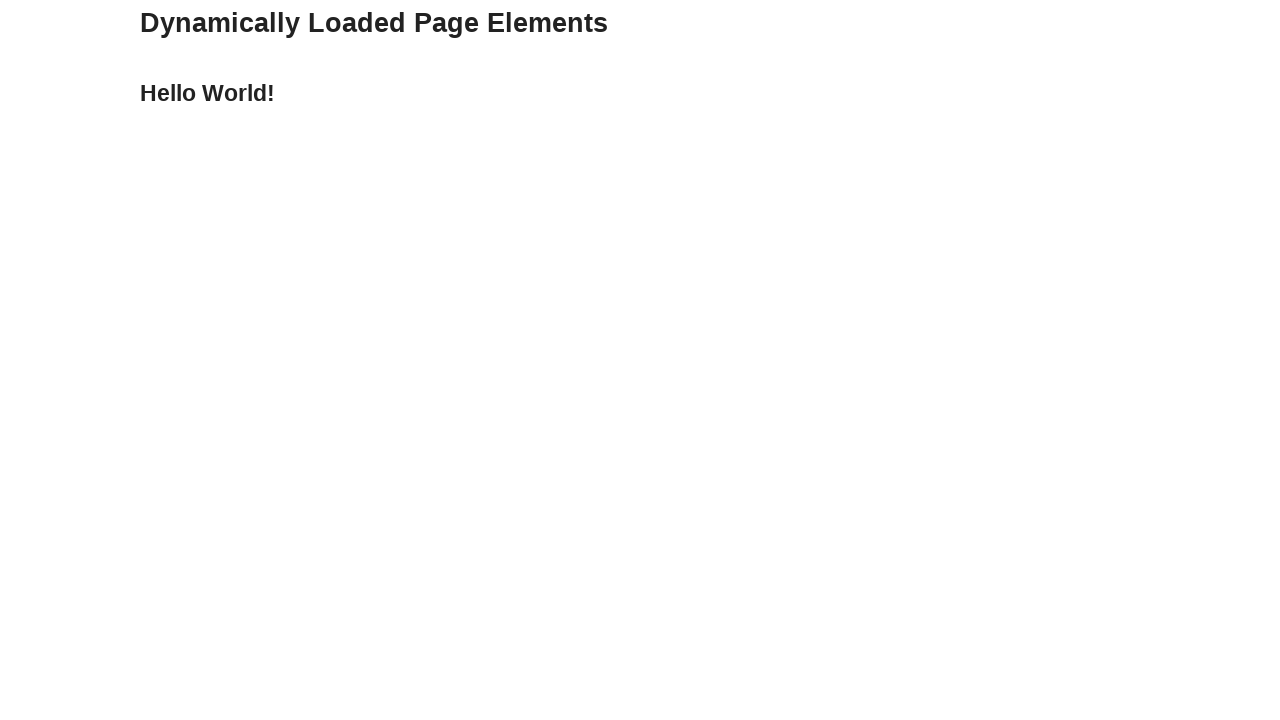

Retrieved text content: 'Hello World!'
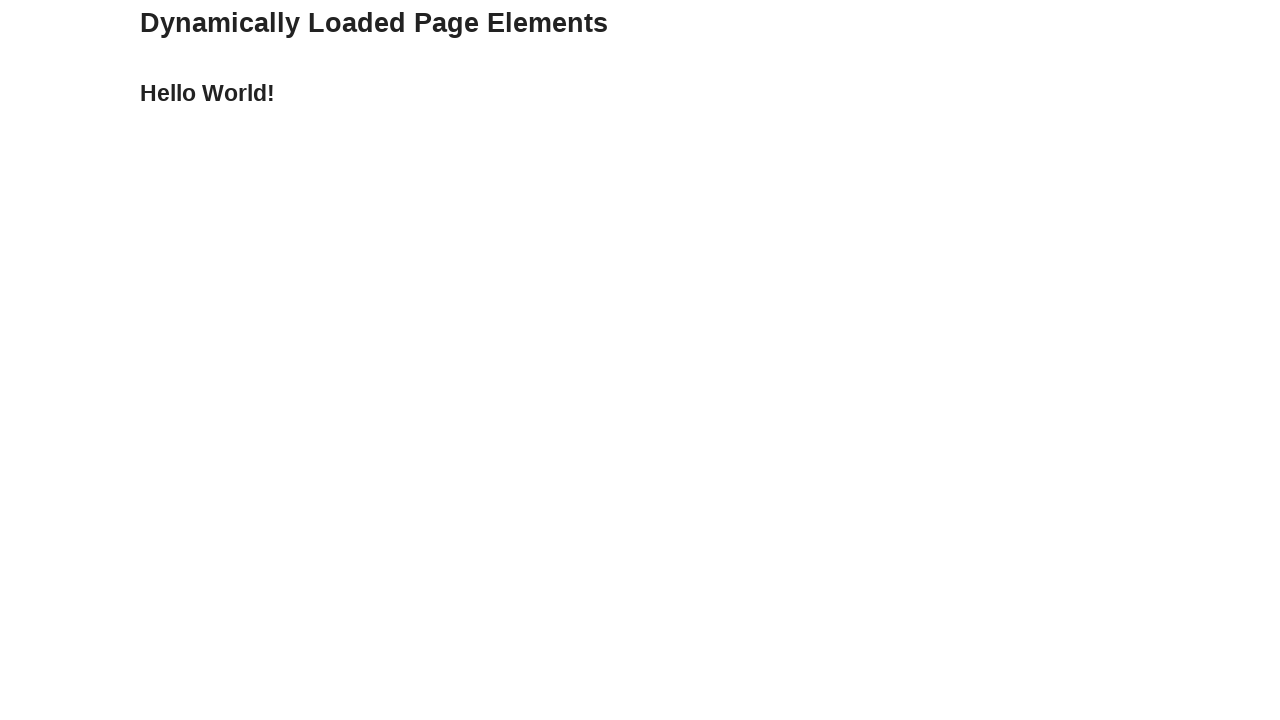

Verified that text content equals 'Hello World!'
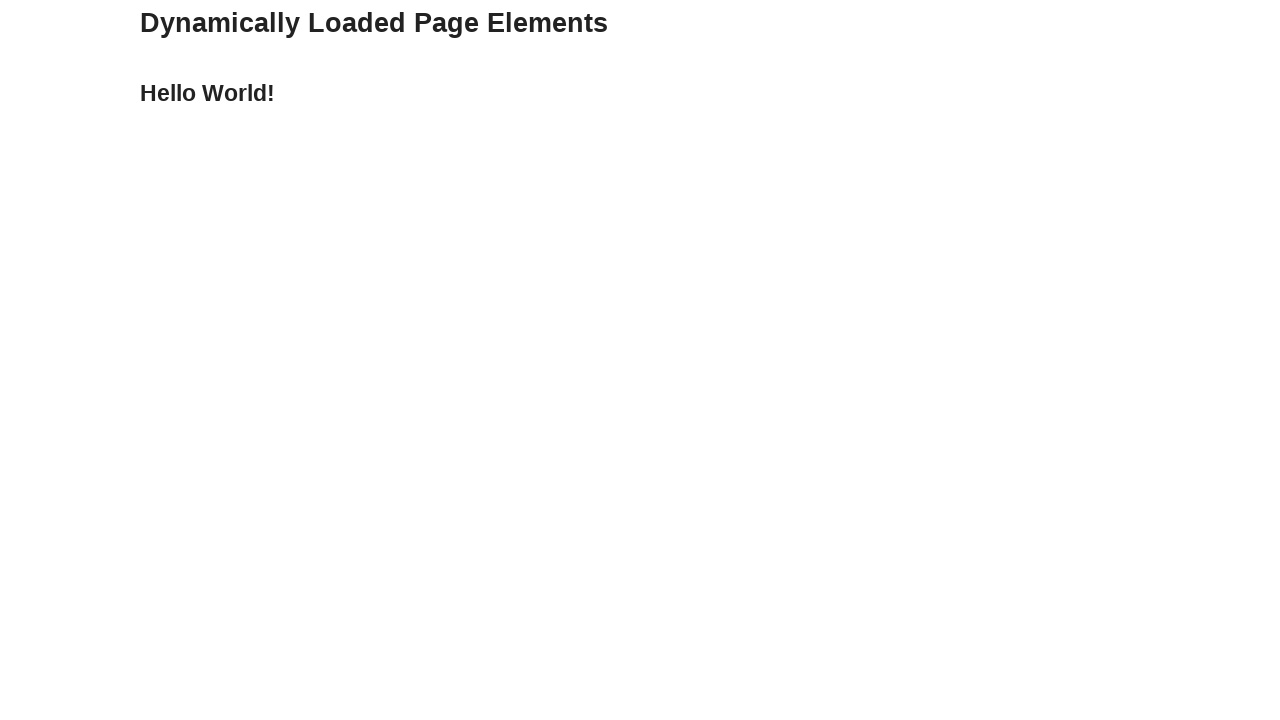

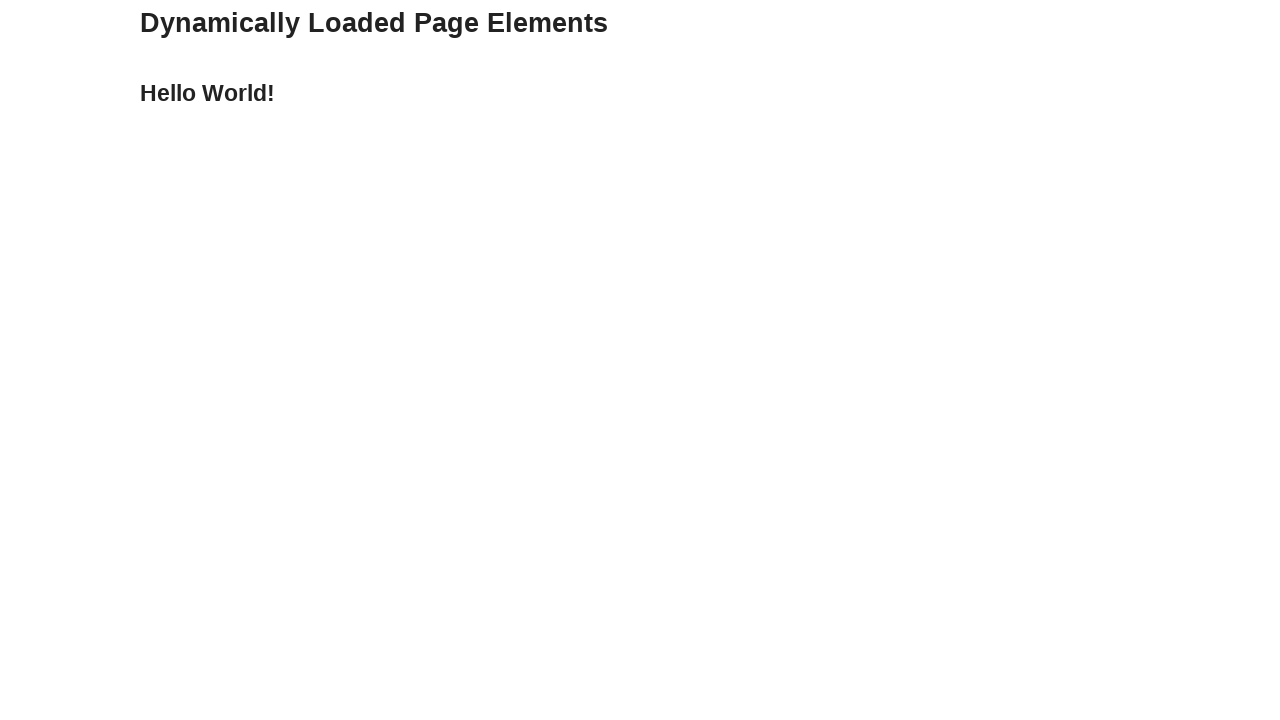